Tests clicking on the search icon to open search functionality

Starting URL: https://keybooks.ro

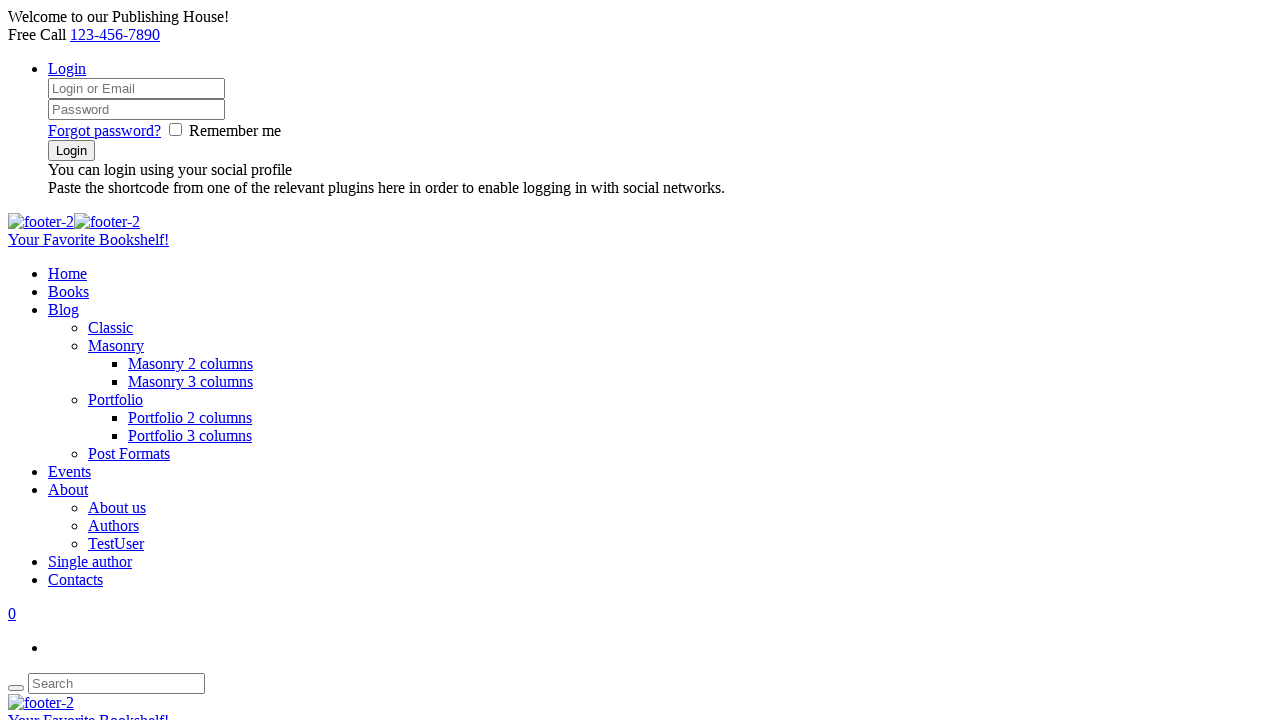

Clicked search icon to open search functionality at (16, 688) on .icon-search
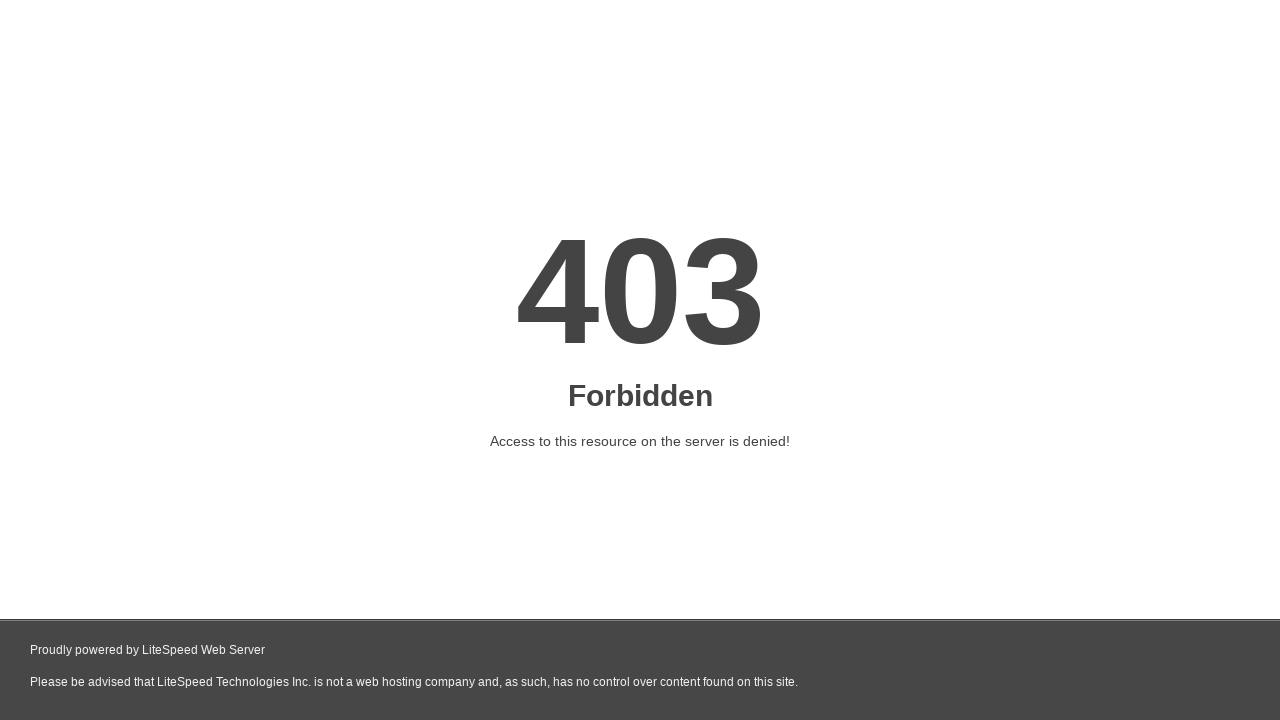

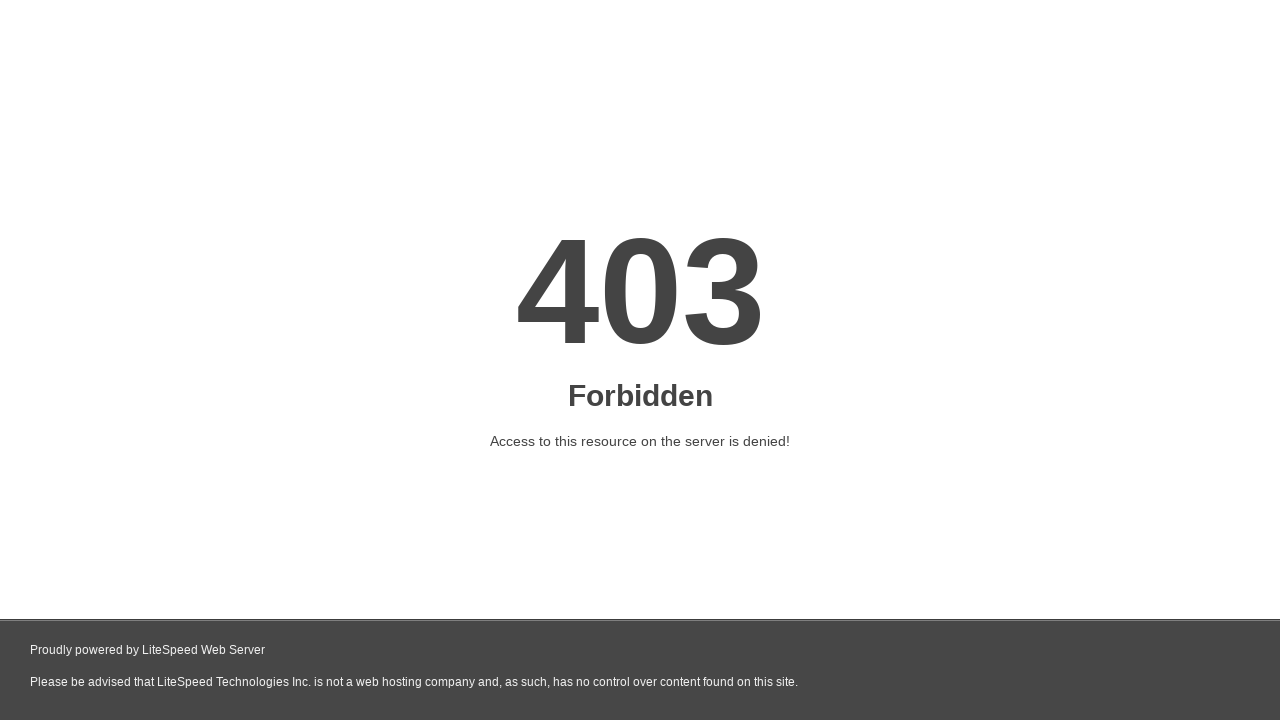